Tests marking all todo items as completed using the toggle all checkbox

Starting URL: https://demo.playwright.dev/todomvc

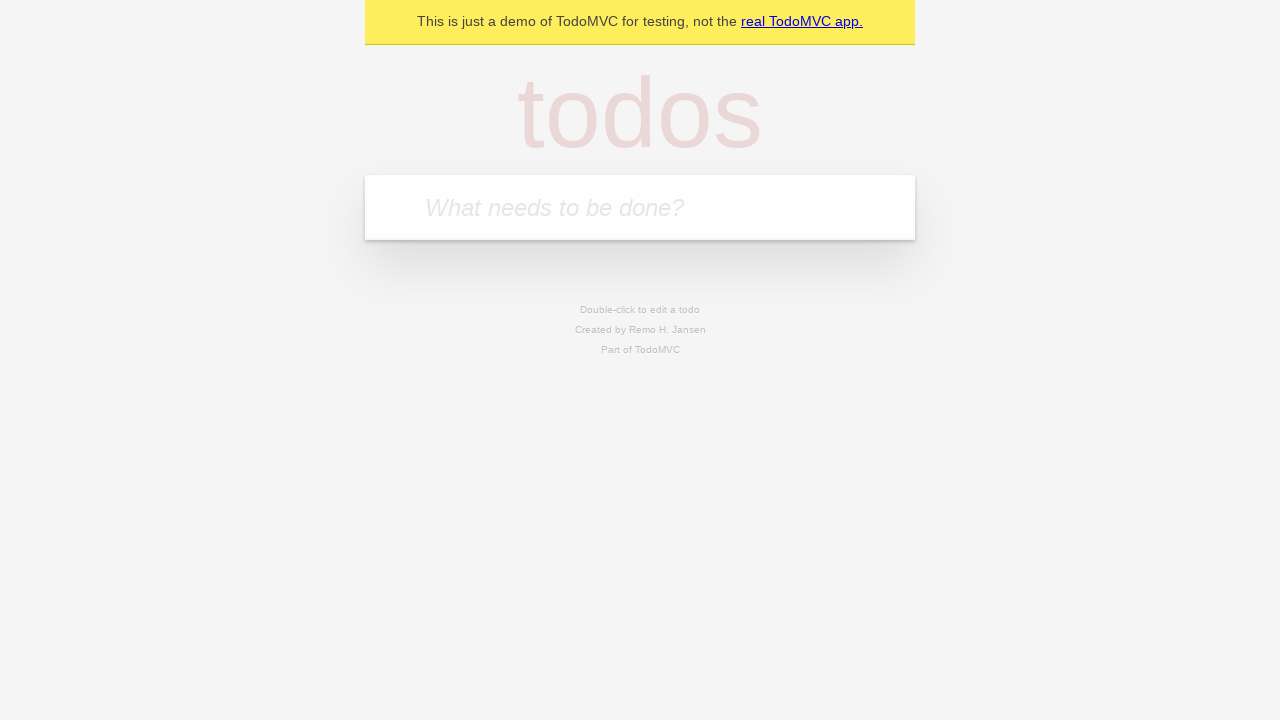

Filled todo input field with 'buy some cheese' on internal:attr=[placeholder="What needs to be done?"i]
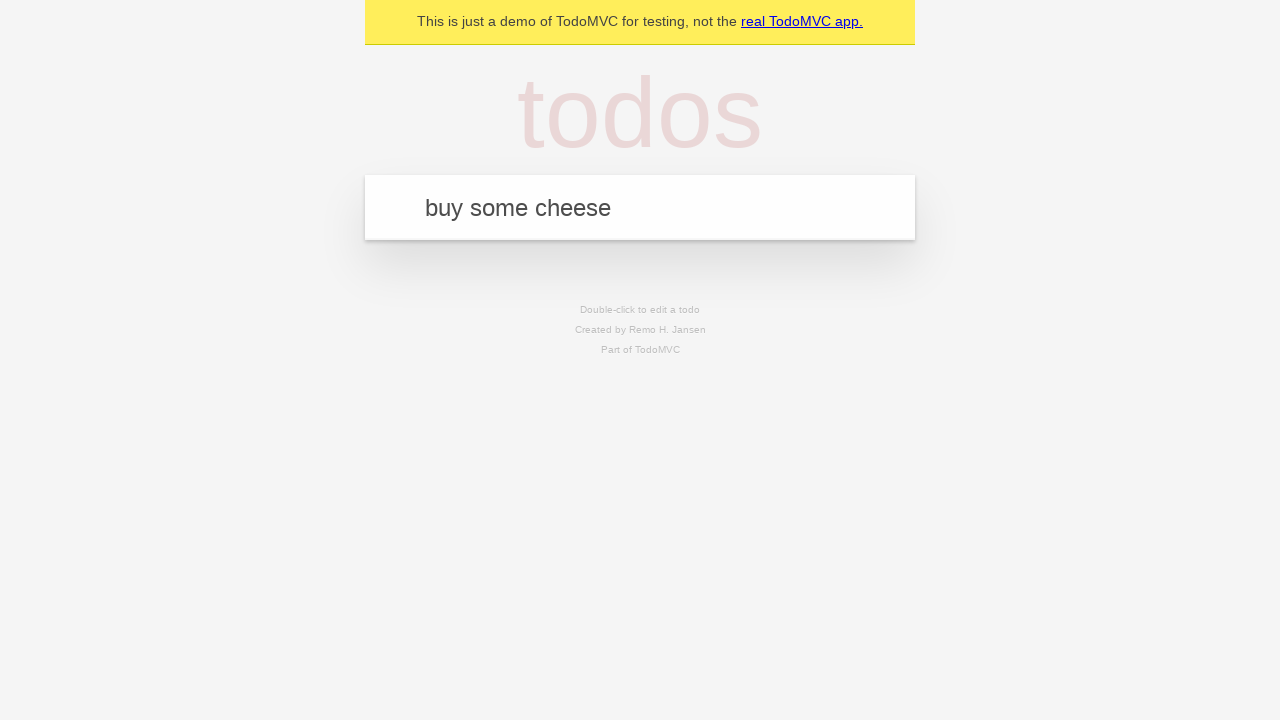

Pressed Enter to create first todo item on internal:attr=[placeholder="What needs to be done?"i]
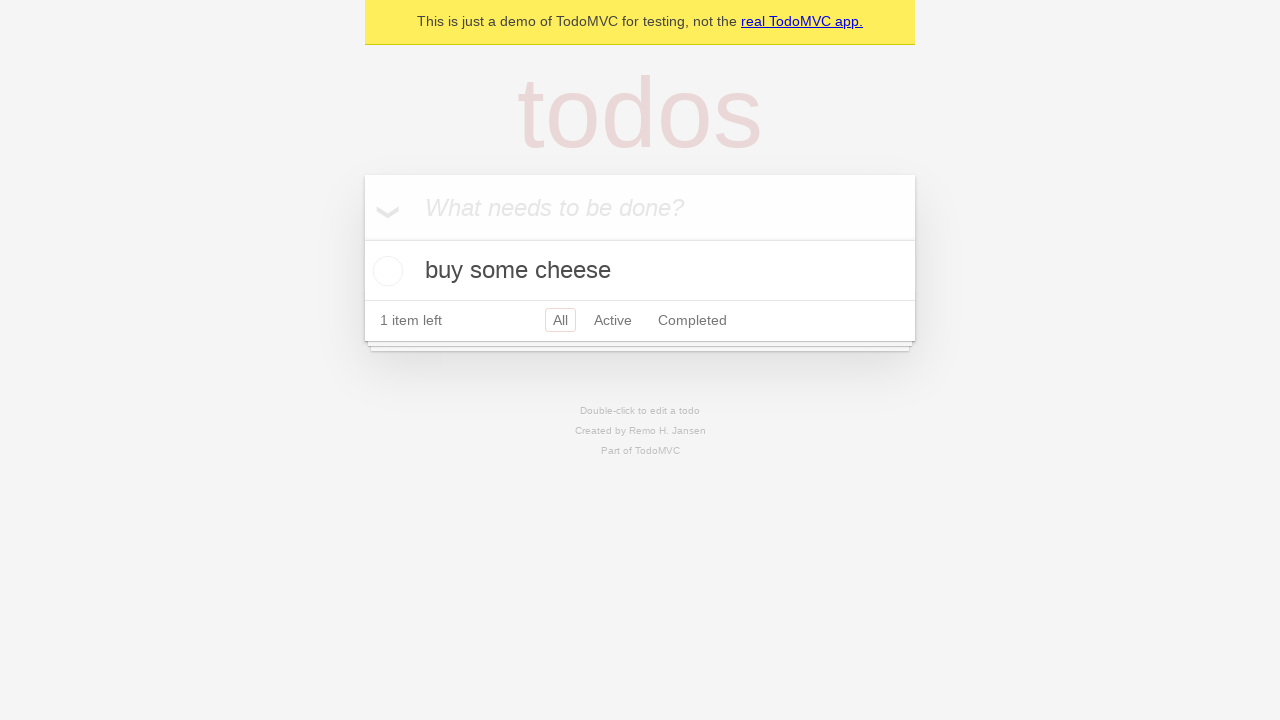

Filled todo input field with 'feed the cat' on internal:attr=[placeholder="What needs to be done?"i]
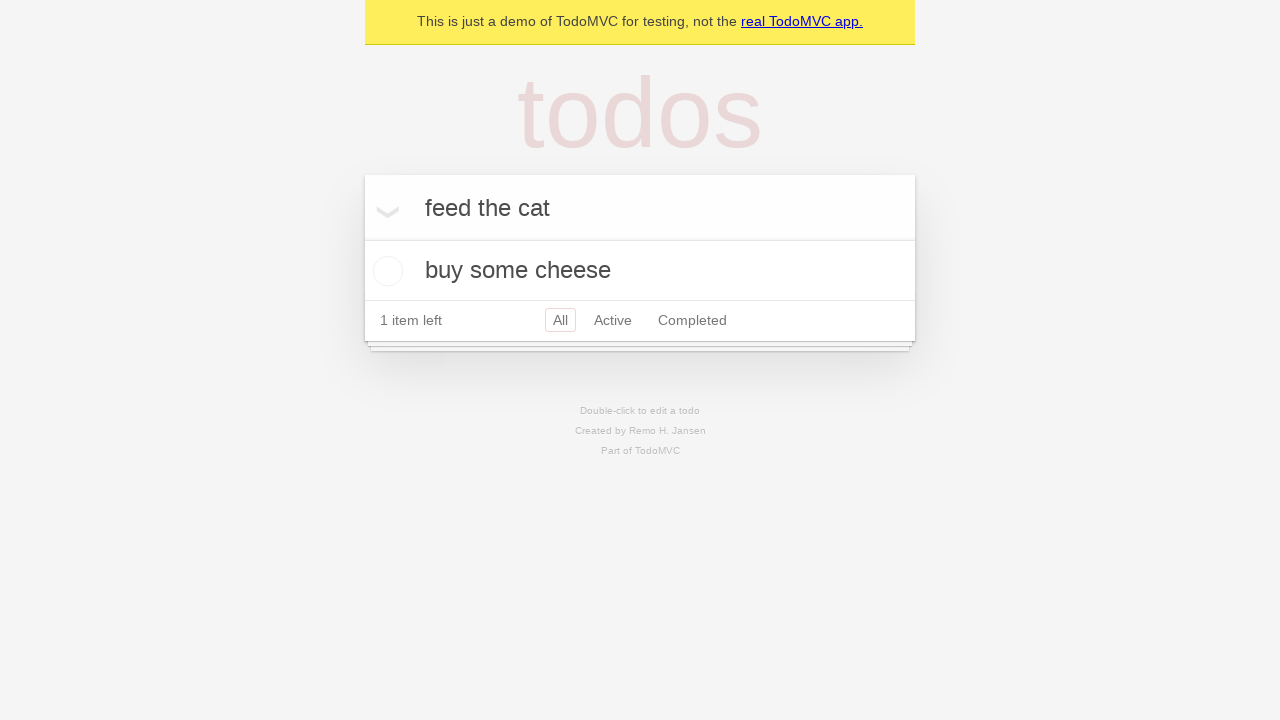

Pressed Enter to create second todo item on internal:attr=[placeholder="What needs to be done?"i]
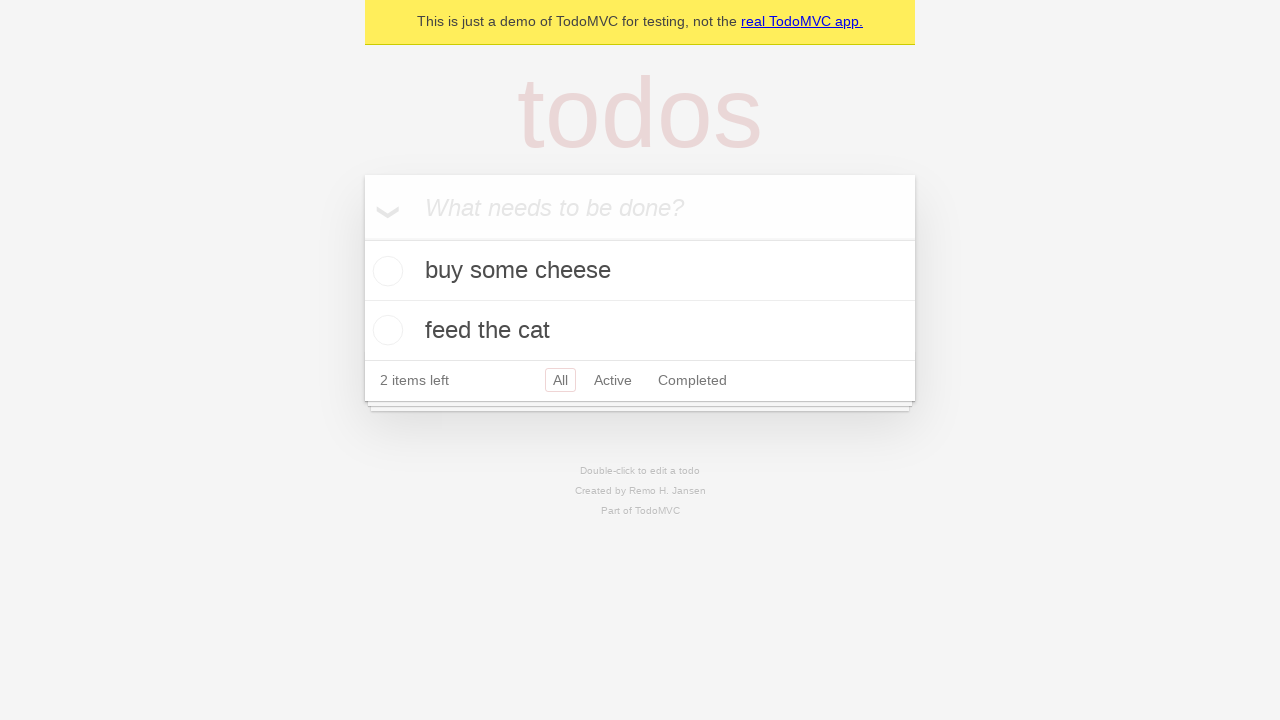

Filled todo input field with 'book a doctors appointment' on internal:attr=[placeholder="What needs to be done?"i]
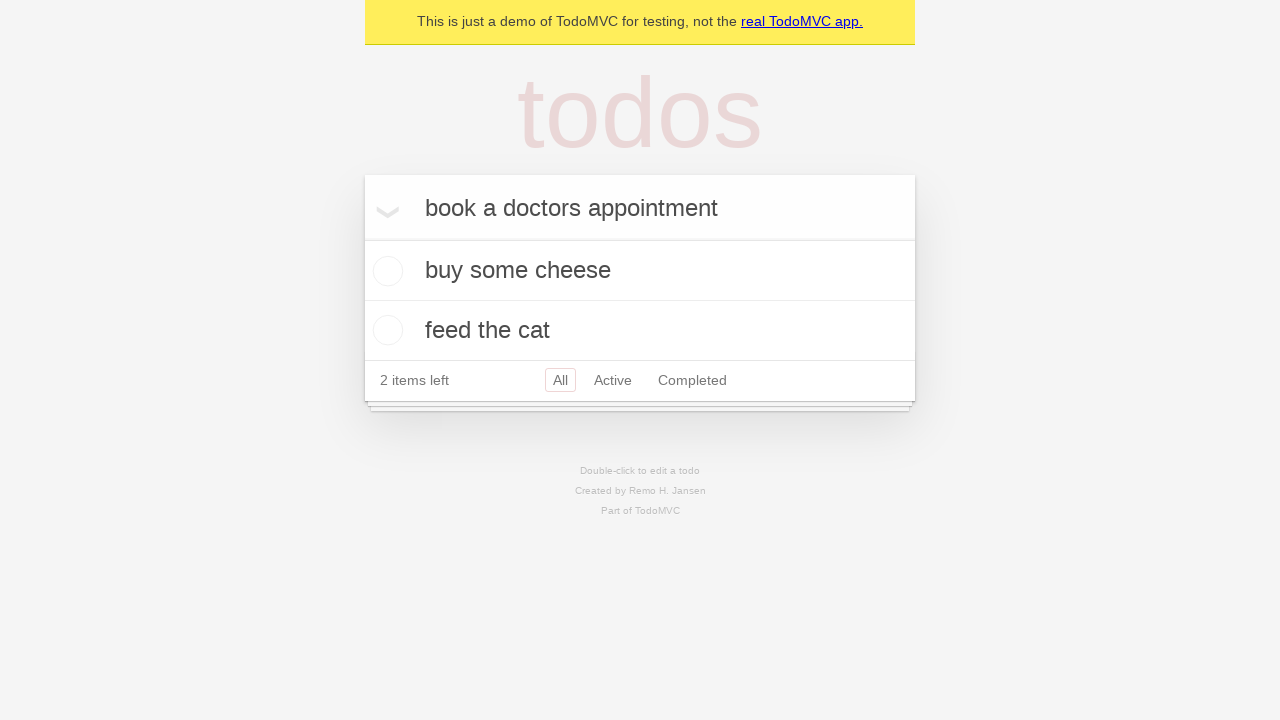

Pressed Enter to create third todo item on internal:attr=[placeholder="What needs to be done?"i]
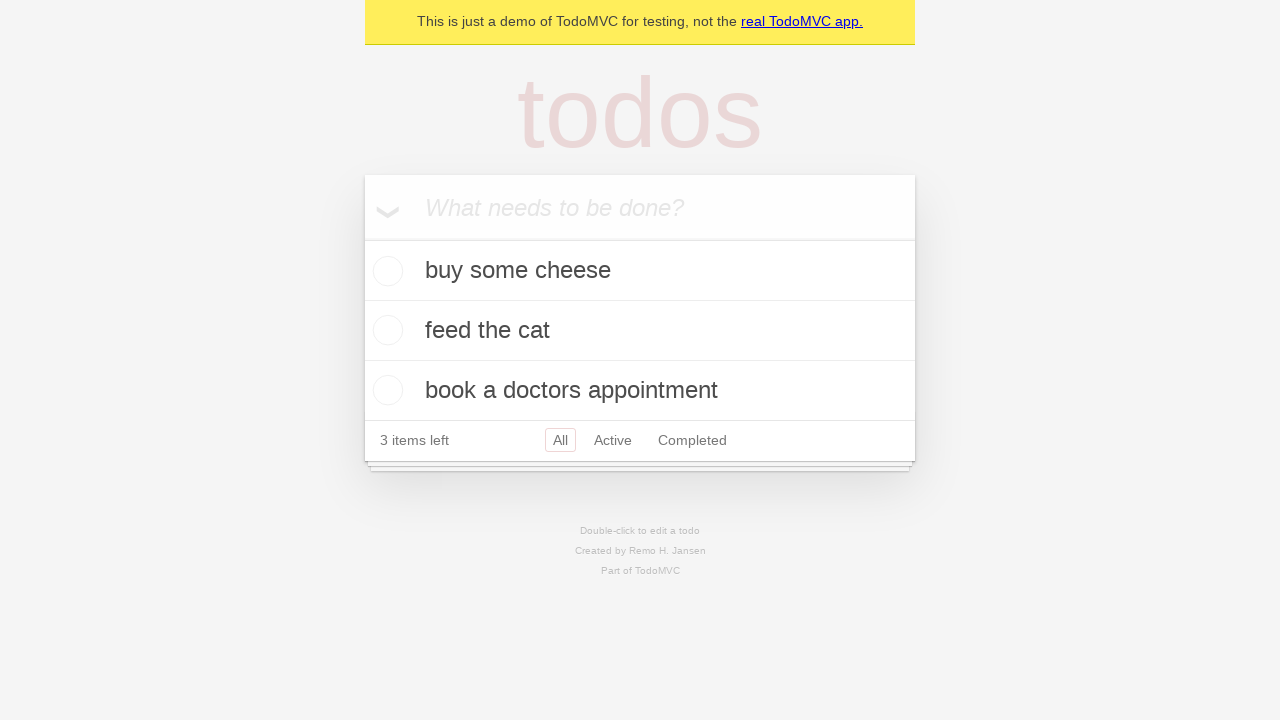

Clicked 'Mark all as complete' checkbox at (362, 238) on internal:label="Mark all as complete"i
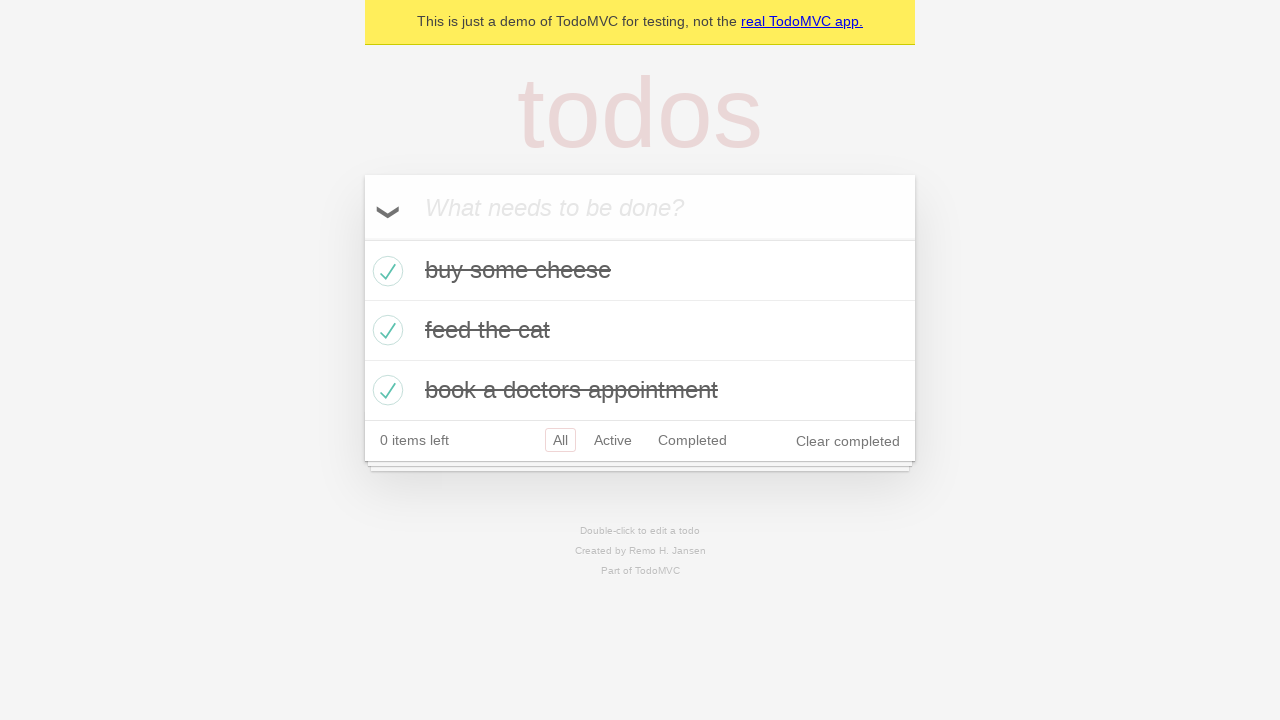

All todo items marked as completed
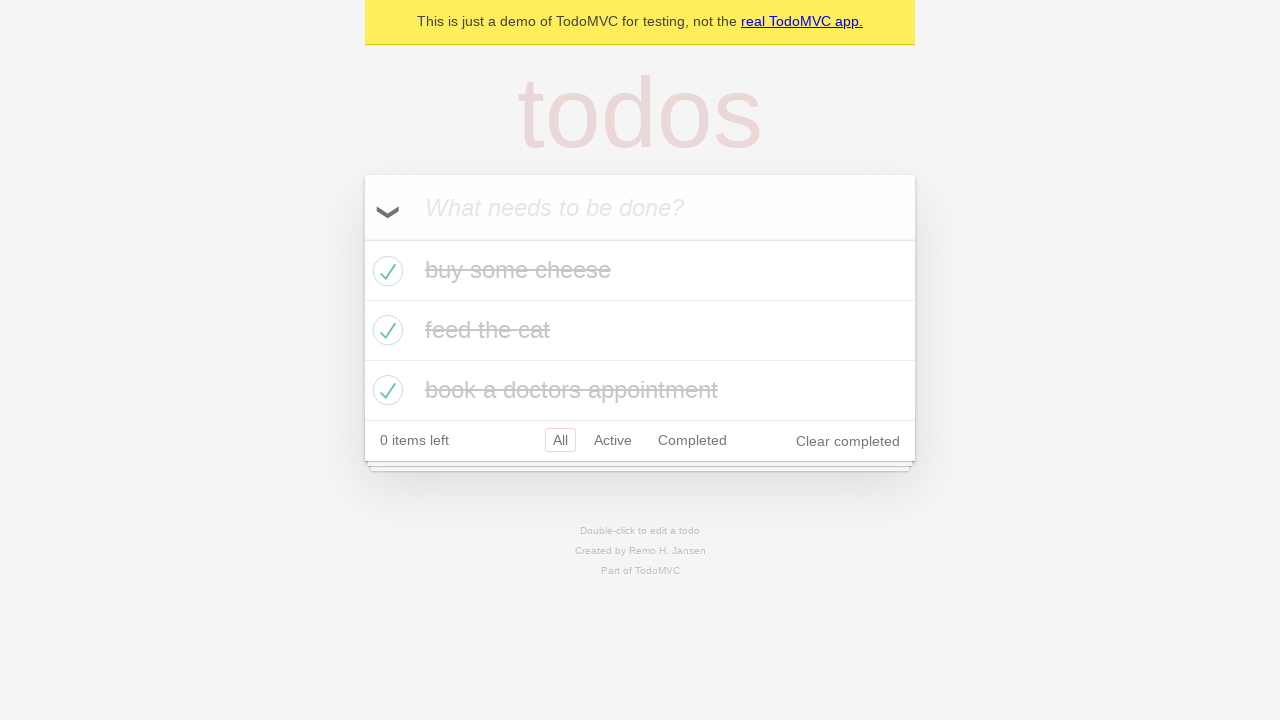

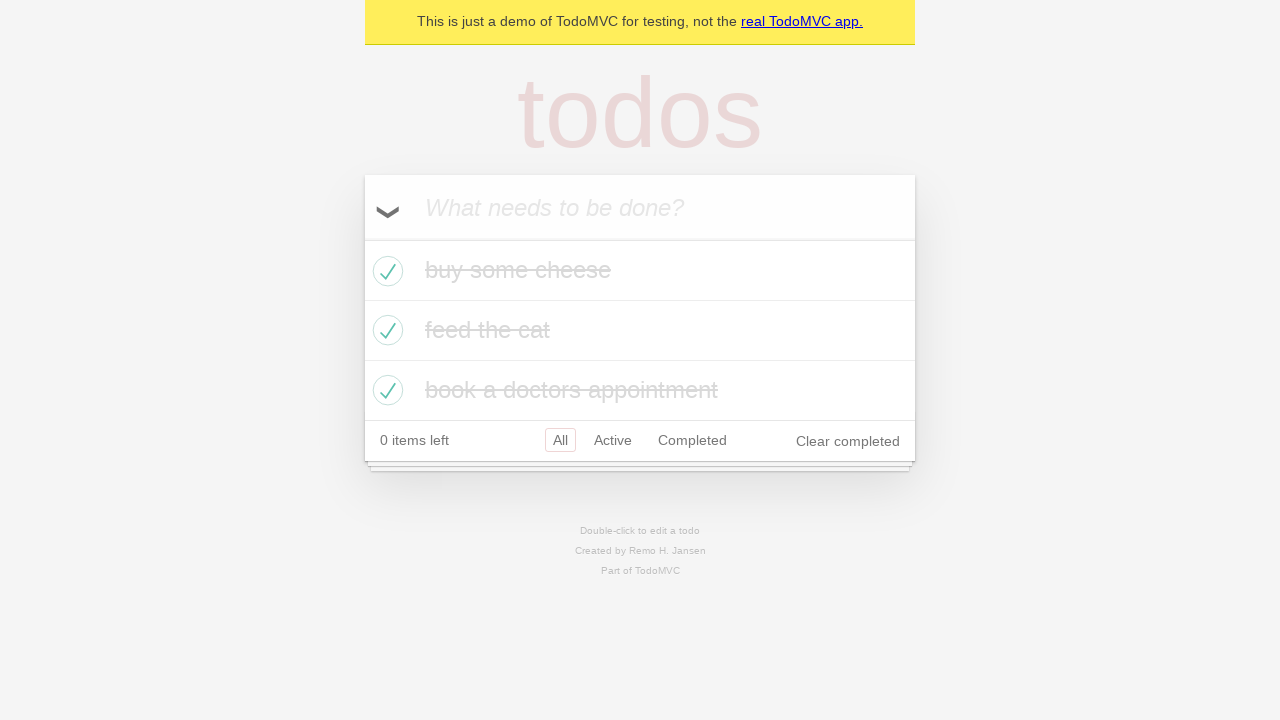